Tests clicking buttons multiple times to generate messages and then verifying the messages are displayed

Starting URL: https://eviltester.github.io/supportclasses/

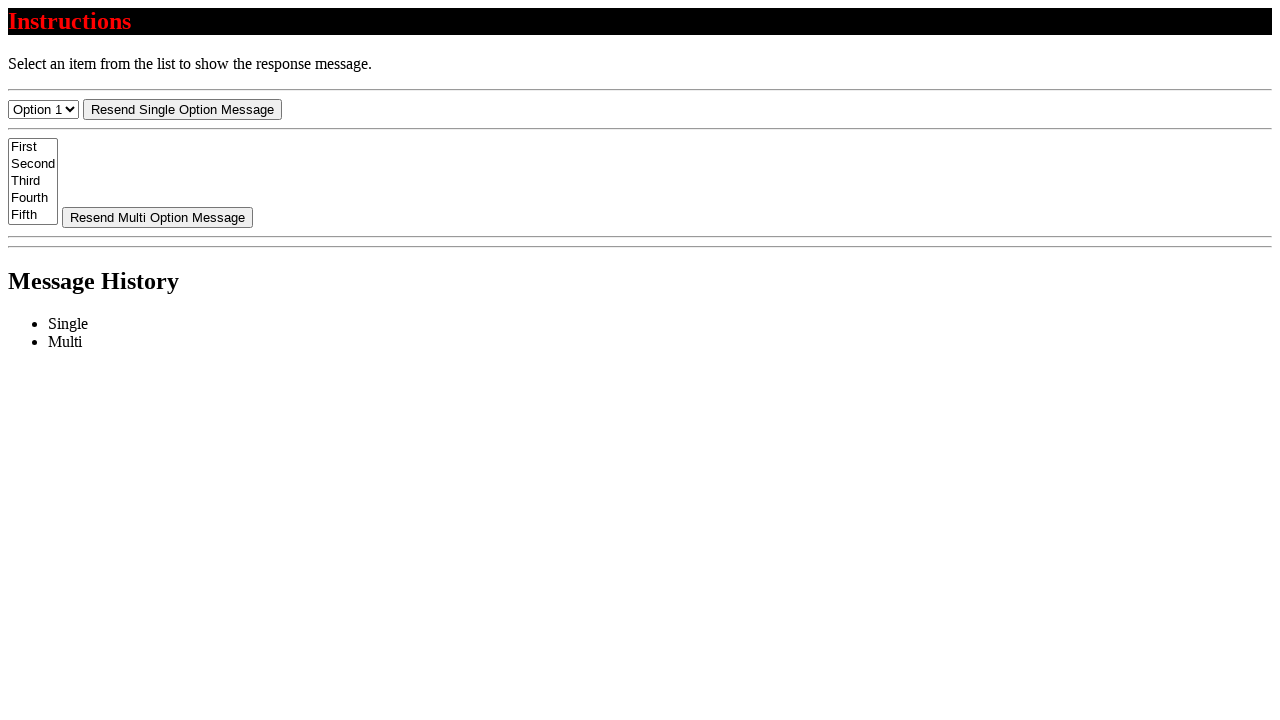

Navigated to test page
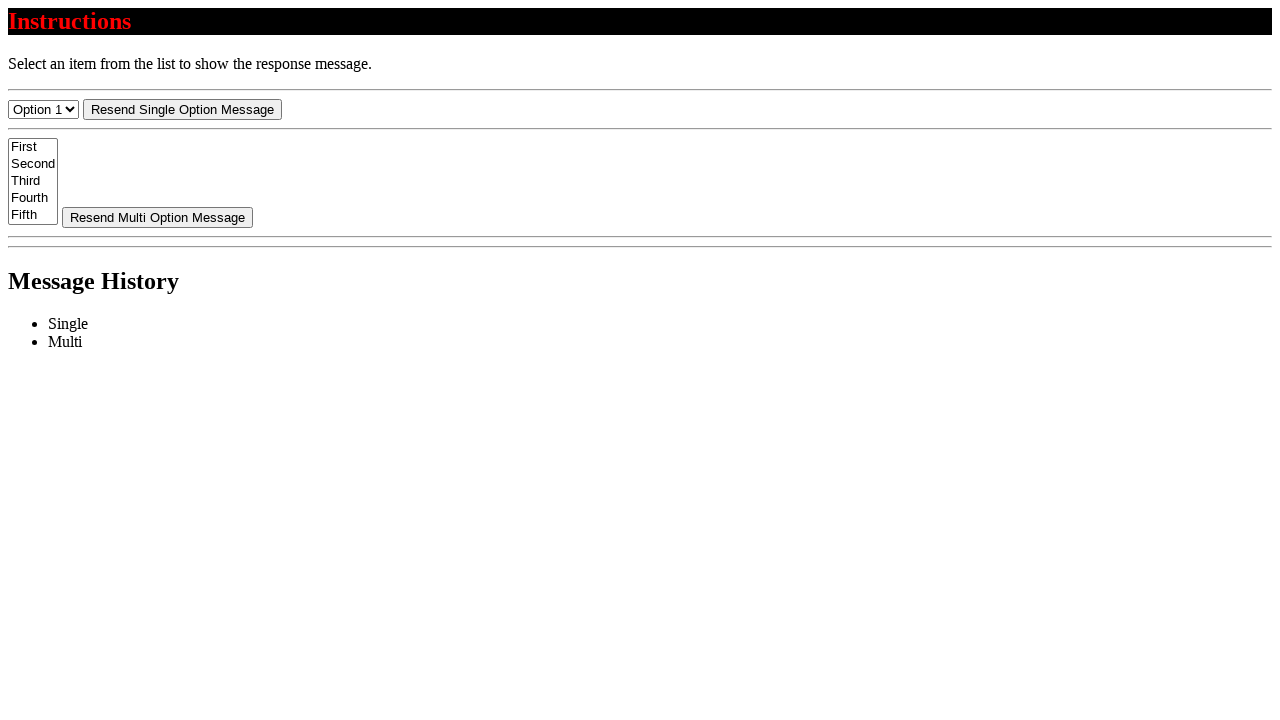

Clicked resend-single button (1/4) at (182, 109) on #resend-select
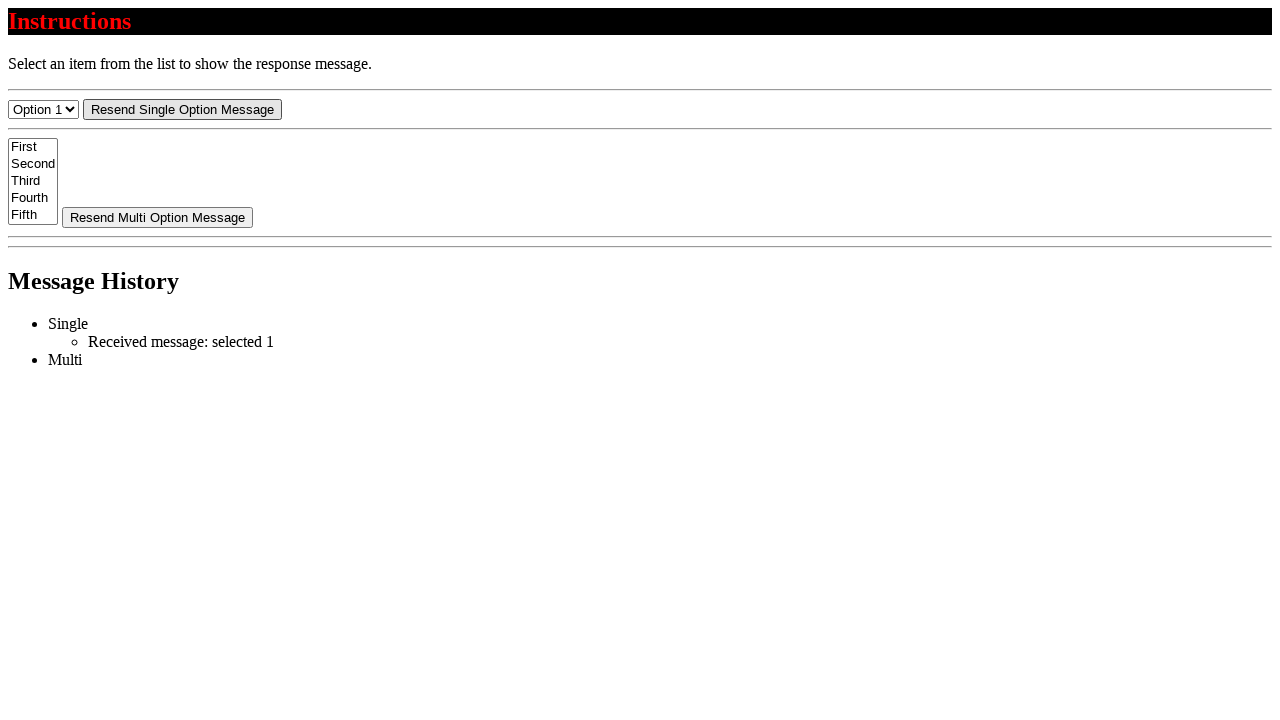

Clicked resend-single button (2/4) at (182, 109) on #resend-select
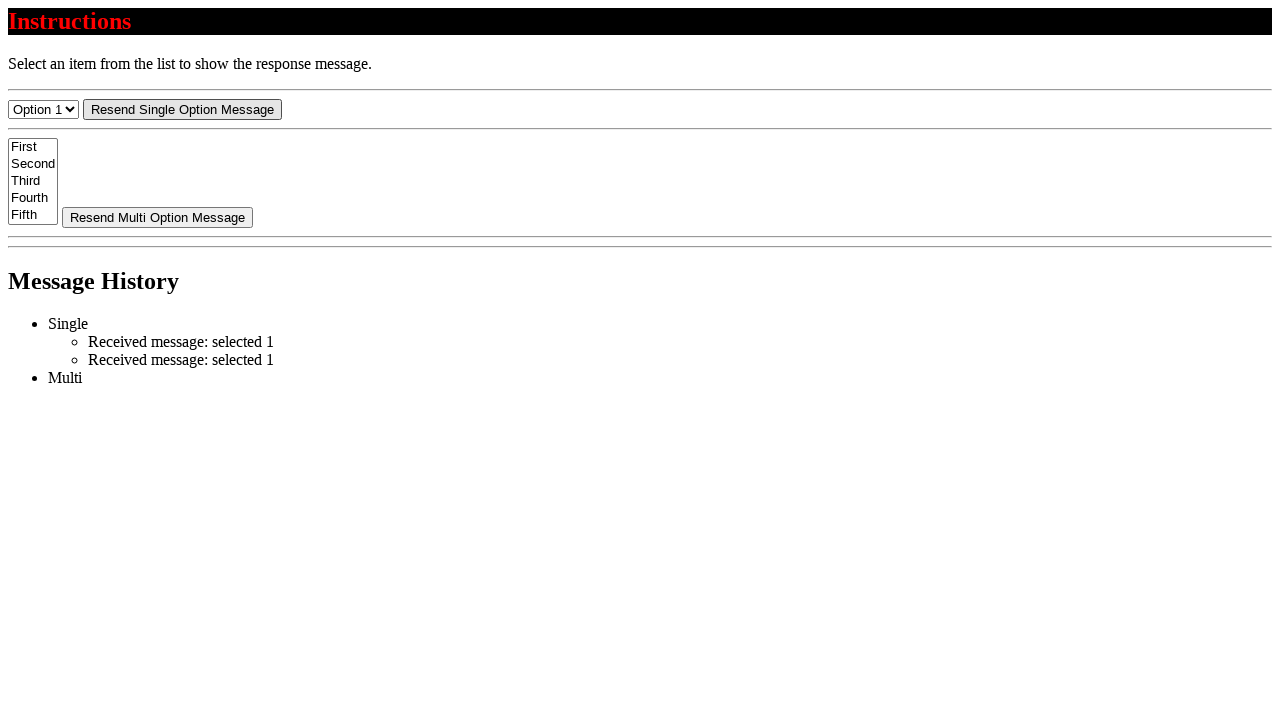

Clicked resend-single button (3/4) at (182, 109) on #resend-select
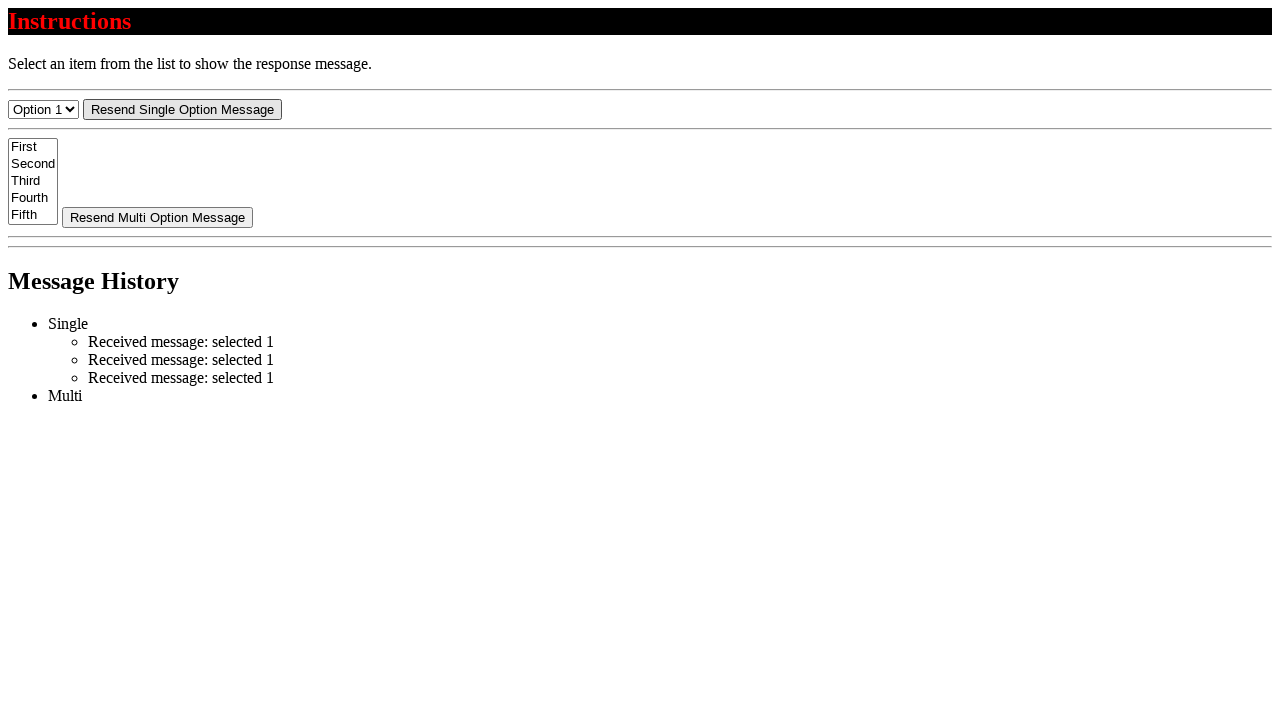

Clicked resend-single button (4/4) at (182, 109) on #resend-select
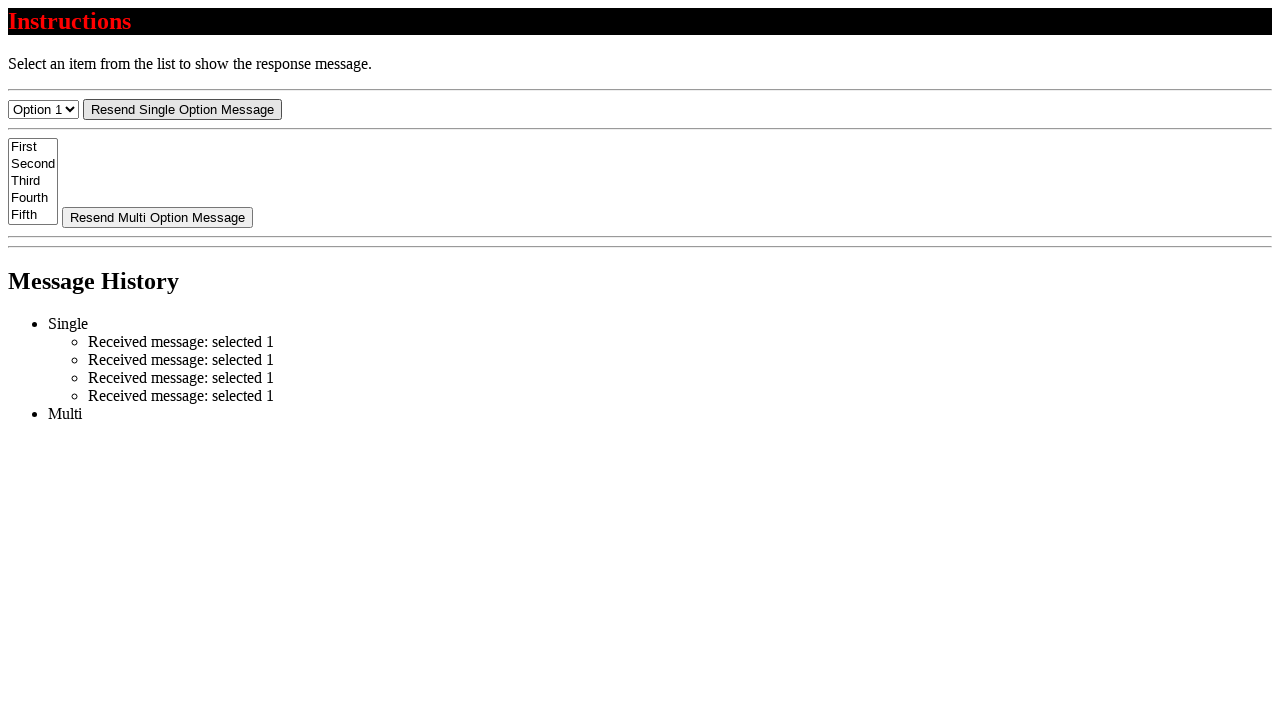

Clicked resend-multi button (1/2) at (158, 217) on #resend-multi
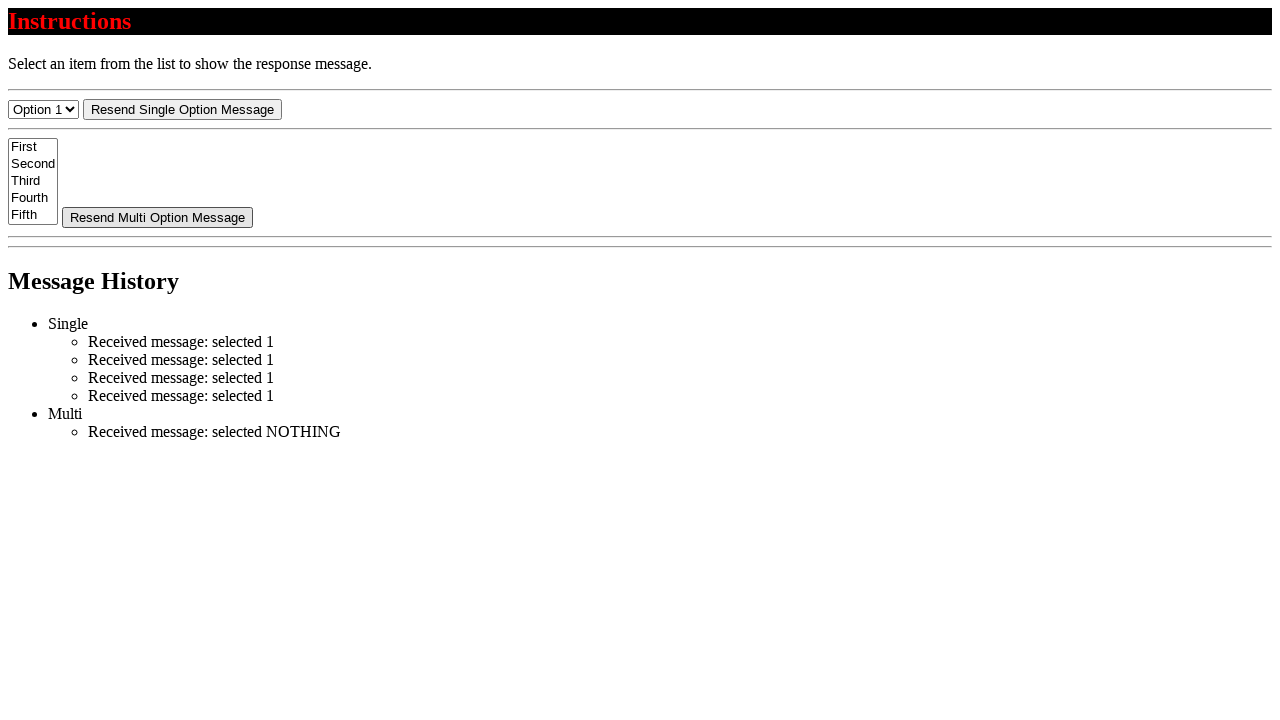

Clicked resend-multi button (2/2) at (158, 217) on #resend-multi
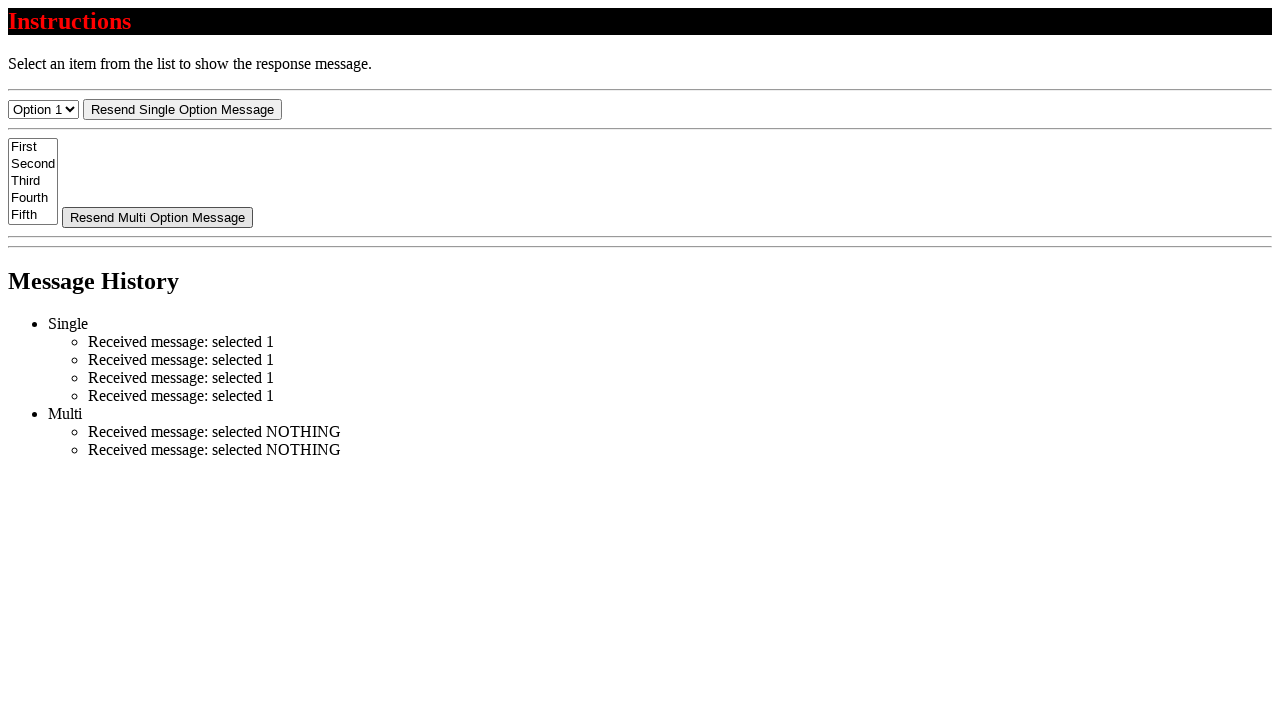

Messages appeared on page
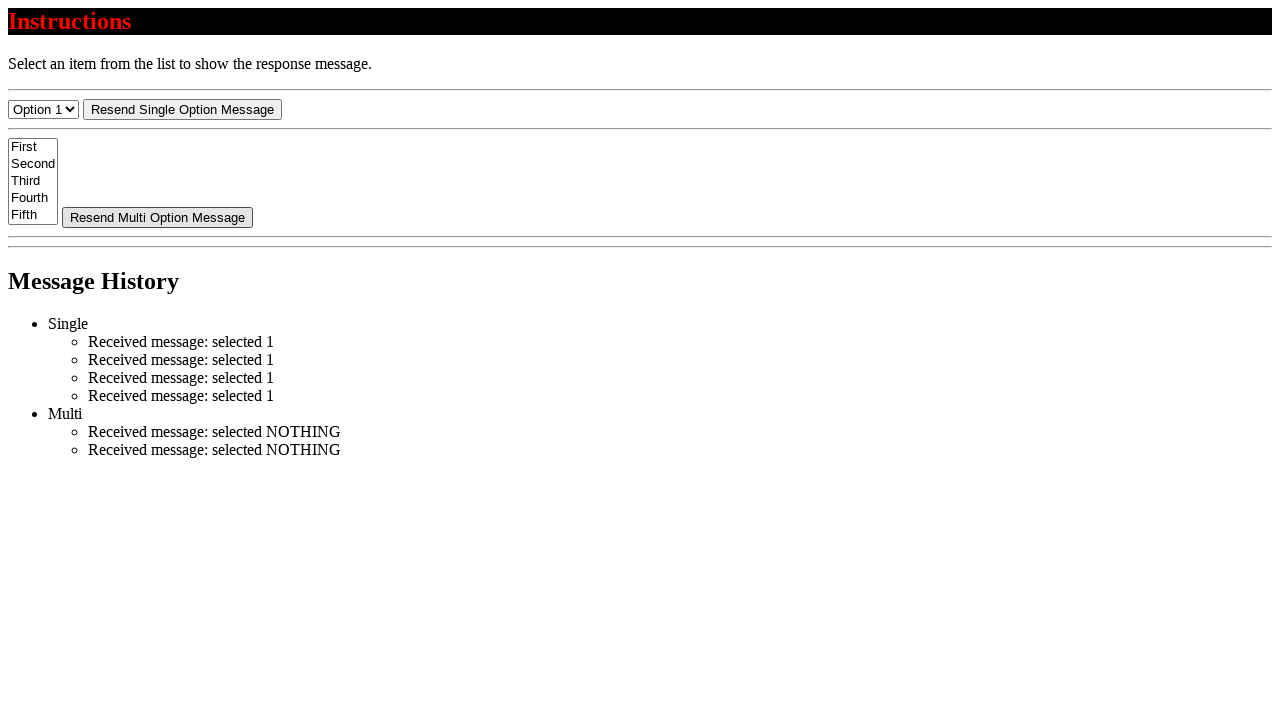

Verified messages are visible
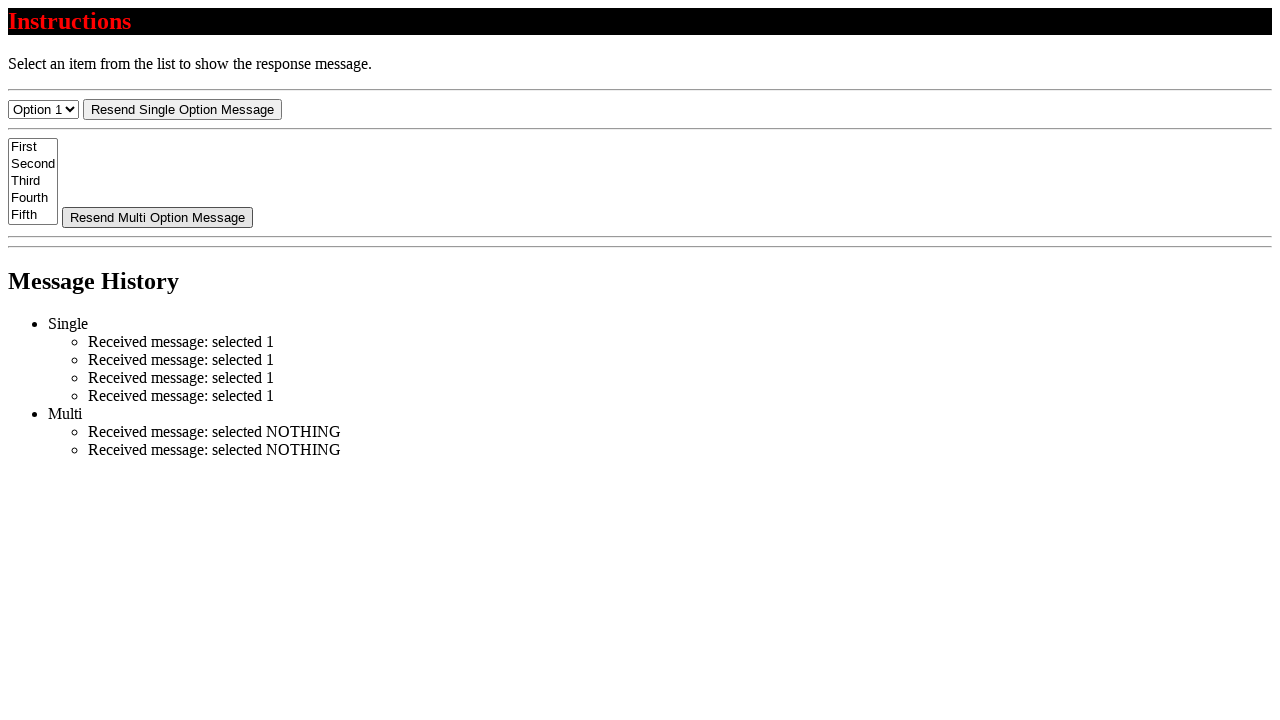

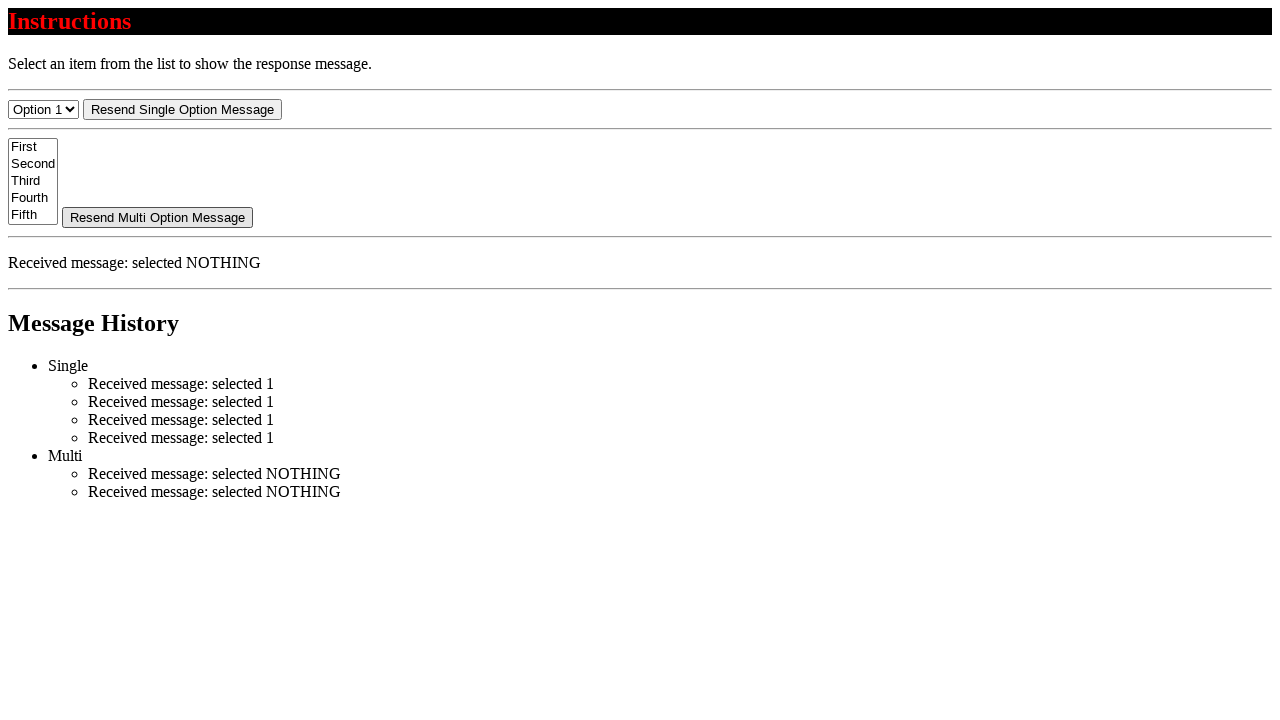